Tests infinite scroll functionality by navigating to the infinite scroll page and performing multiple scroll operations up and down

Starting URL: http://the-internet.herokuapp.com/

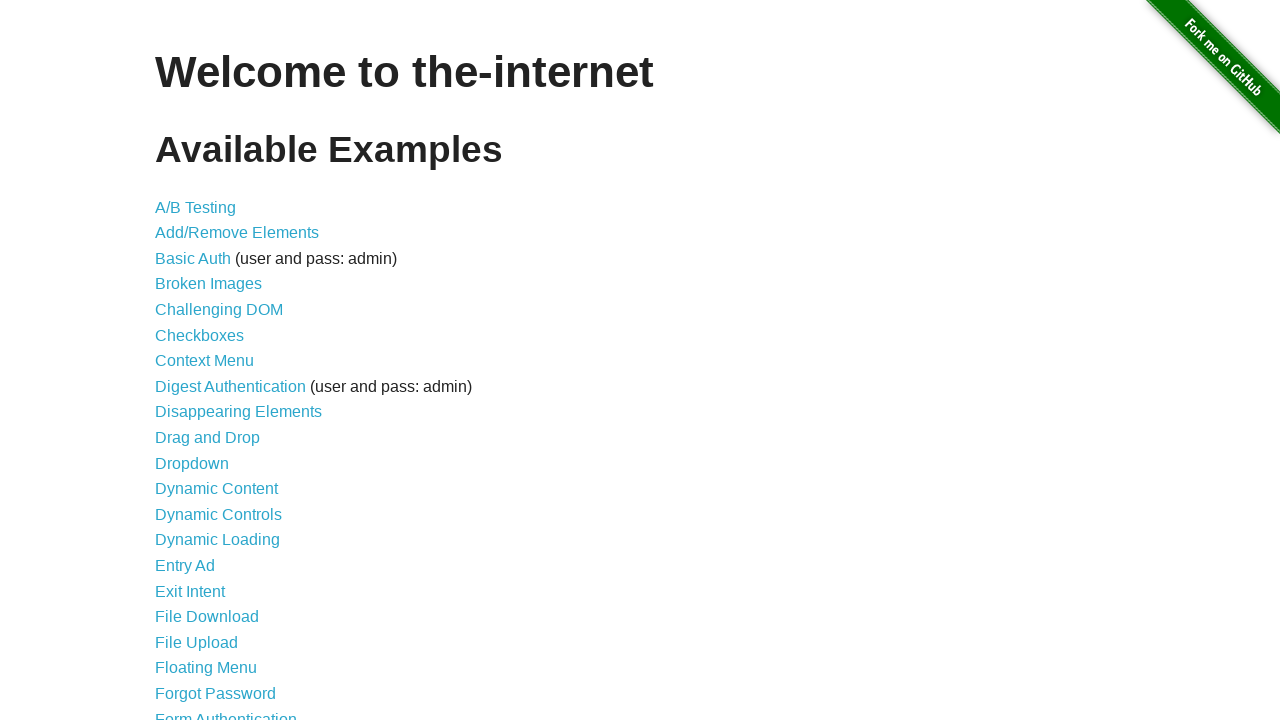

Clicked on Infinite Scroll link at (201, 360) on xpath=//a[contains(text(),'Infinite Scroll')]
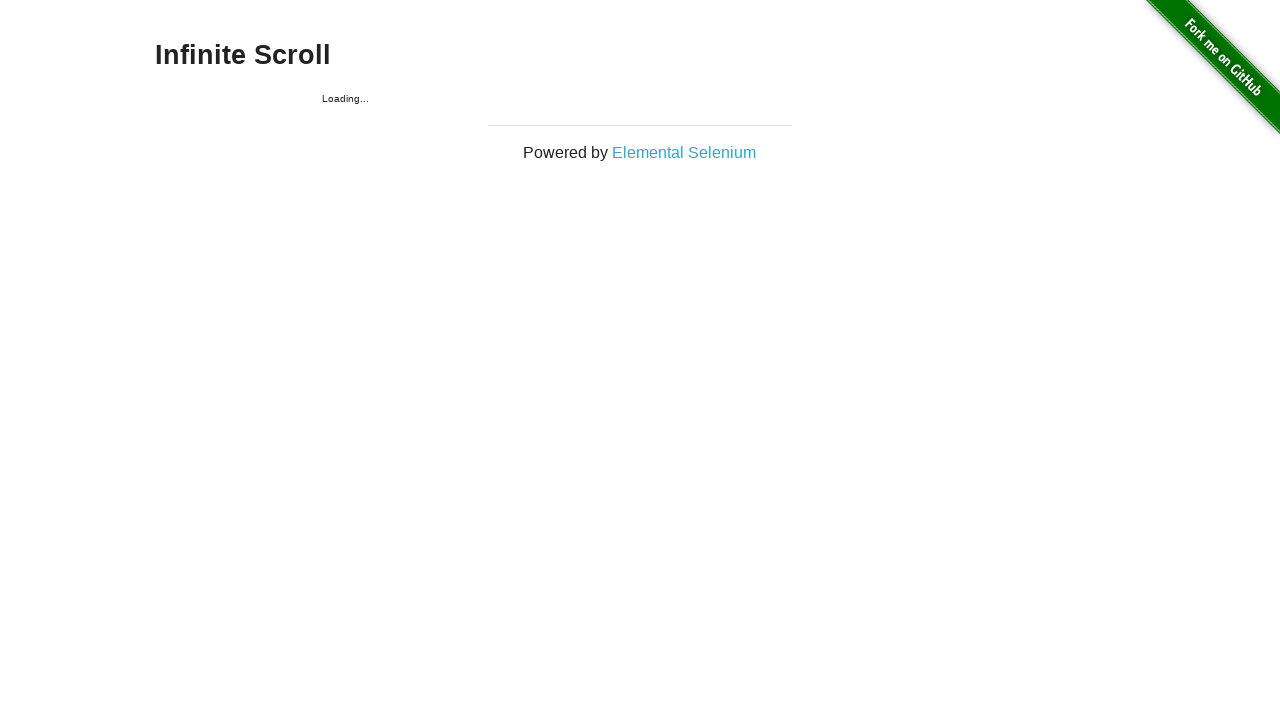

Infinite Scroll page loaded and header visible
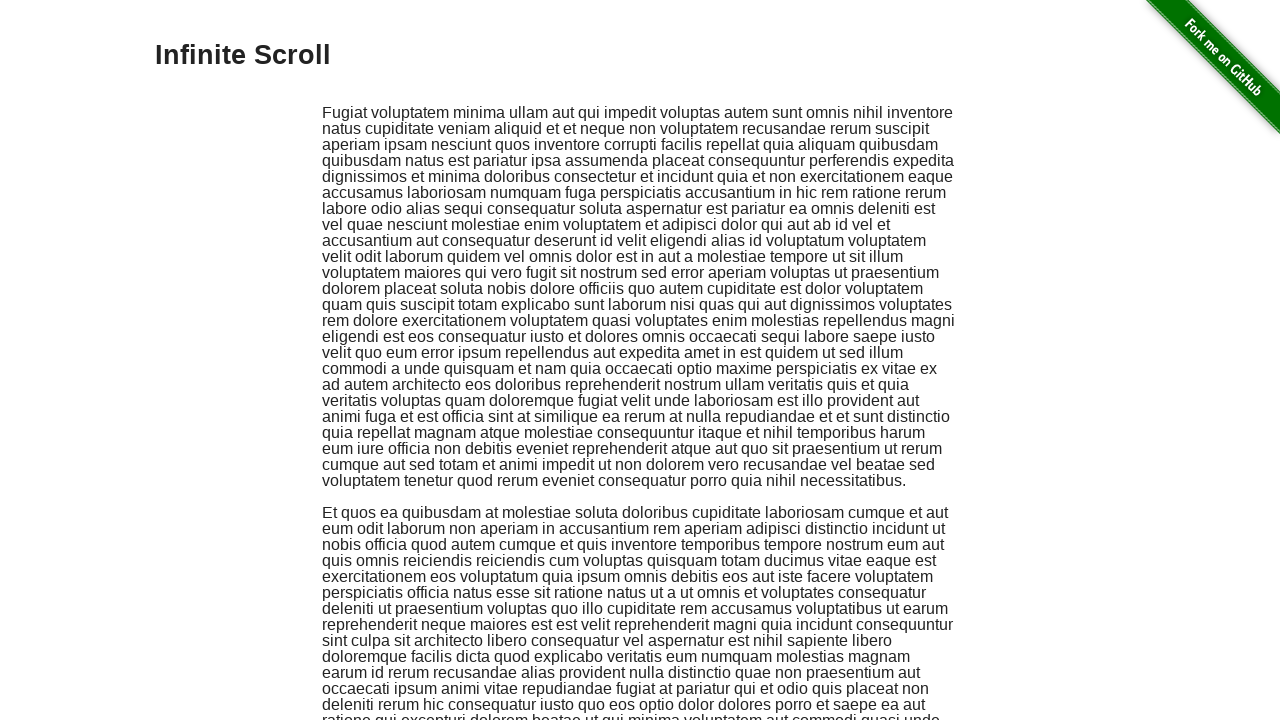

Scrolled down 900 pixels
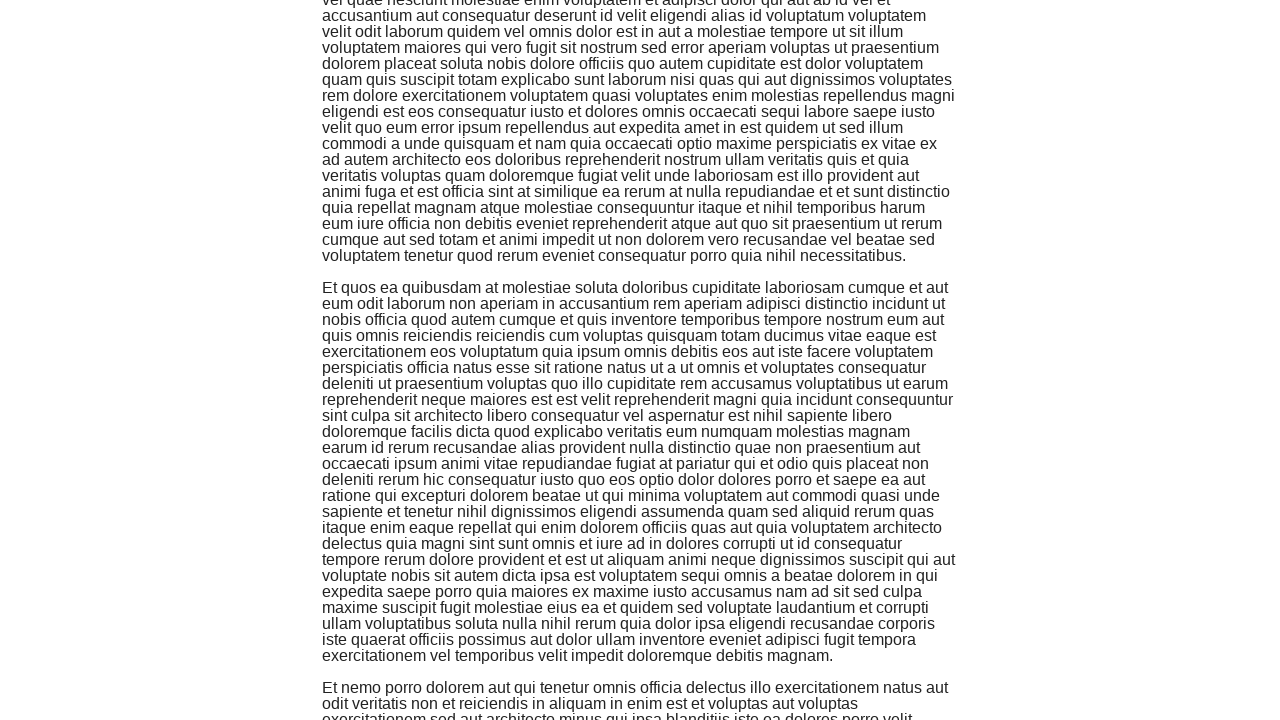

Clicked on Infinite Scroll header at (640, 56) on xpath=//h3[contains(text(),'Infinite Scroll')]
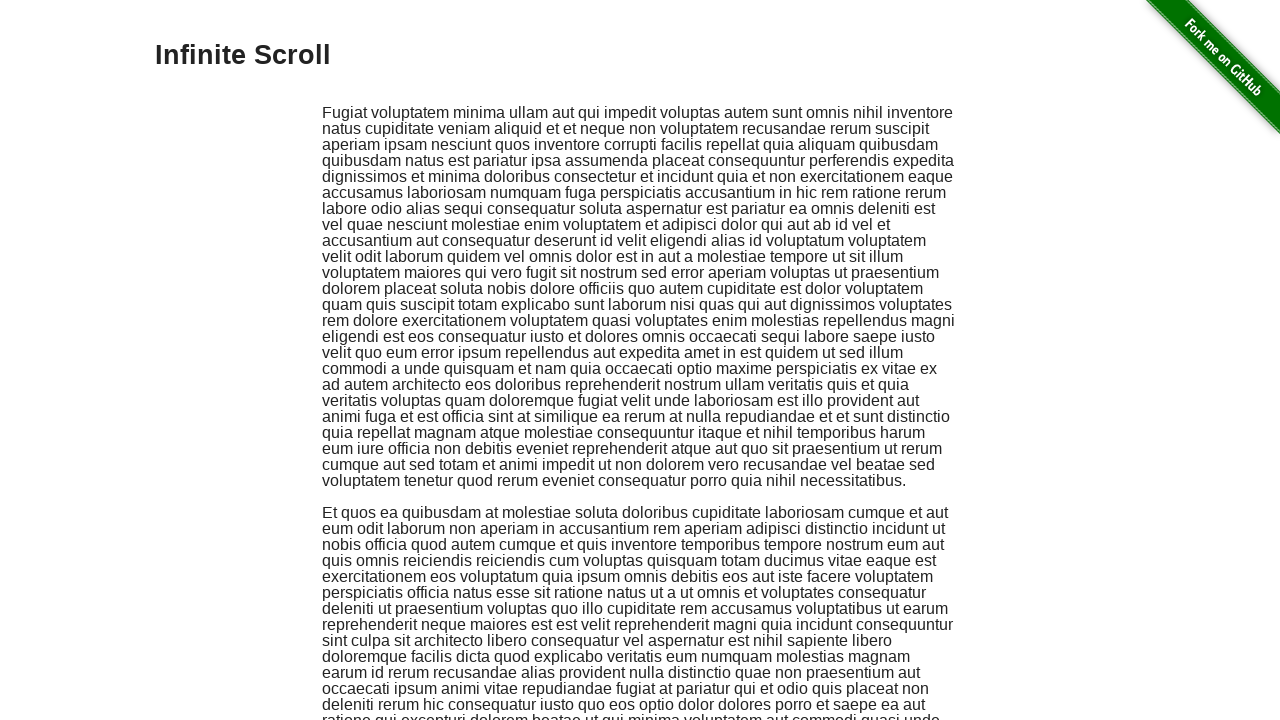

Scrolled to bottom of page
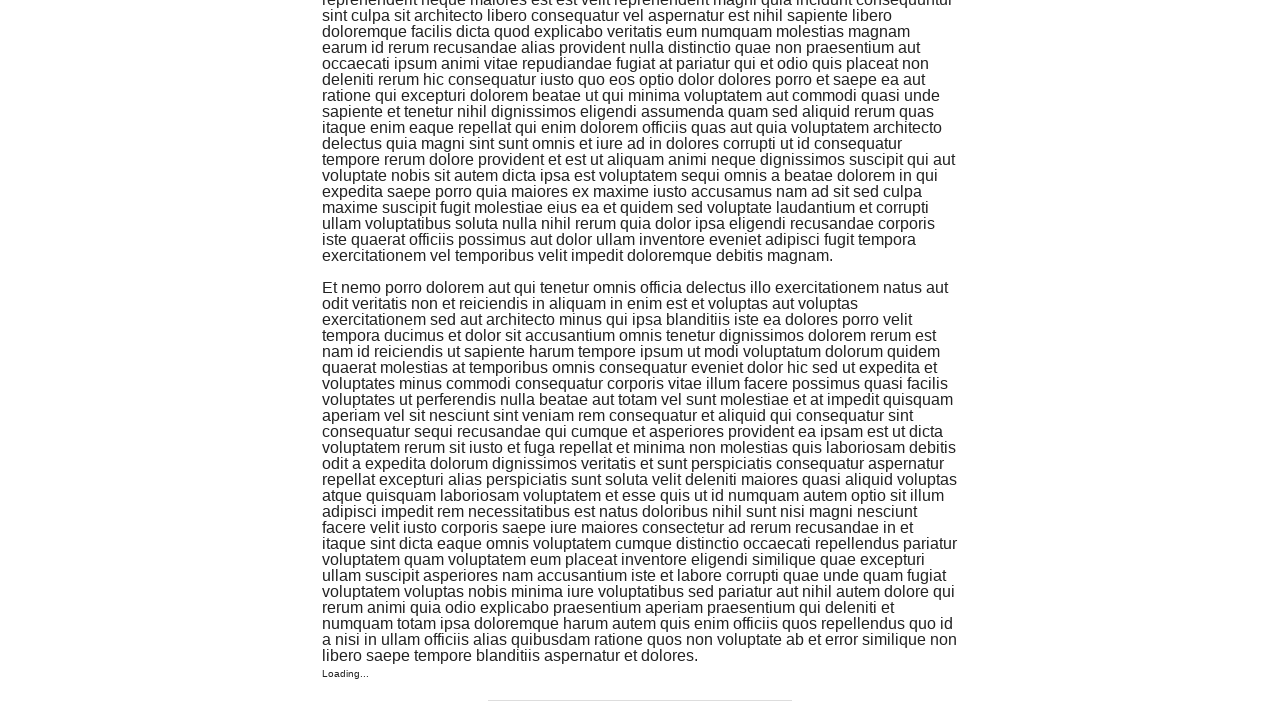

Page footer loaded
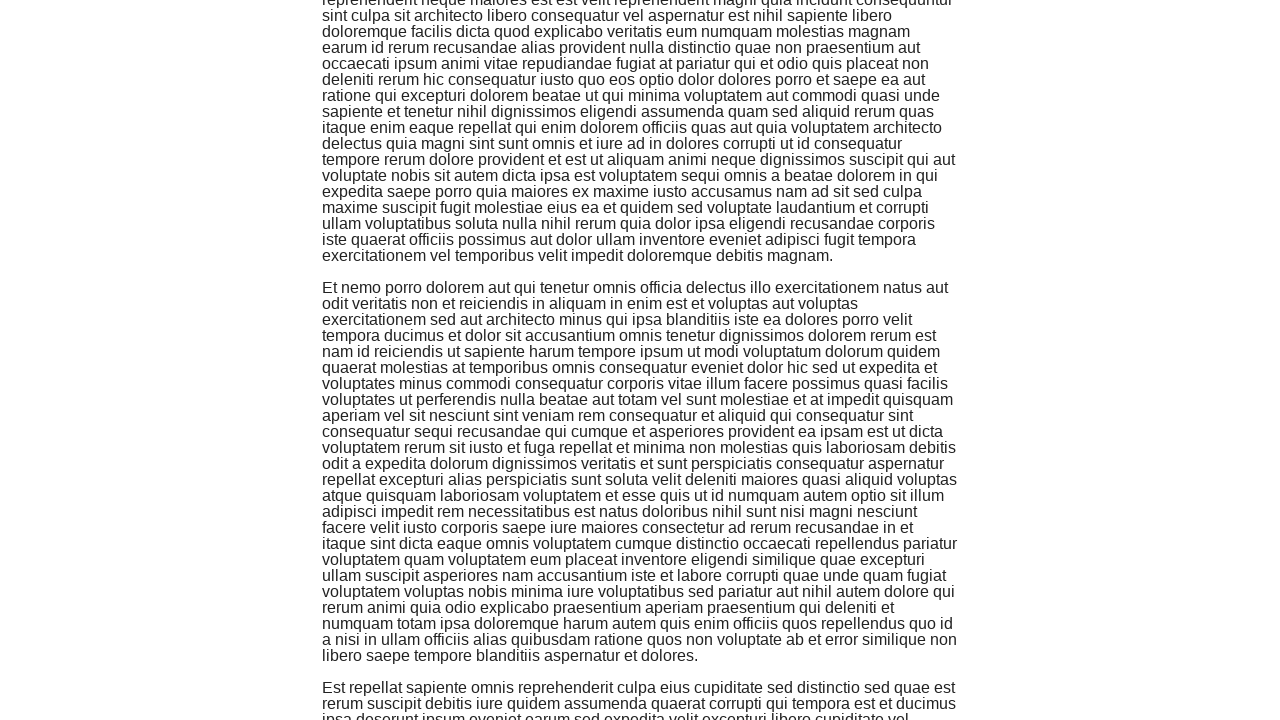

Clicked on page footer at (640, 692) on xpath=//div[@id='page-footer']
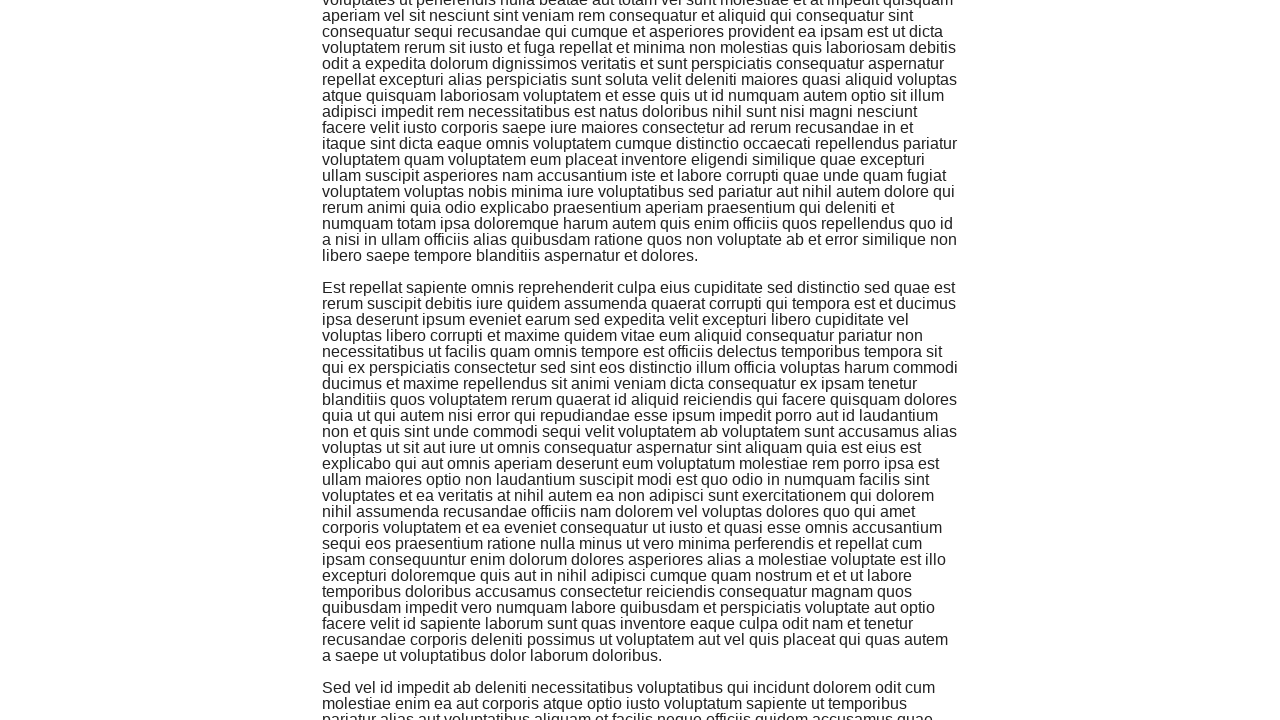

Scrolled down another 900 pixels
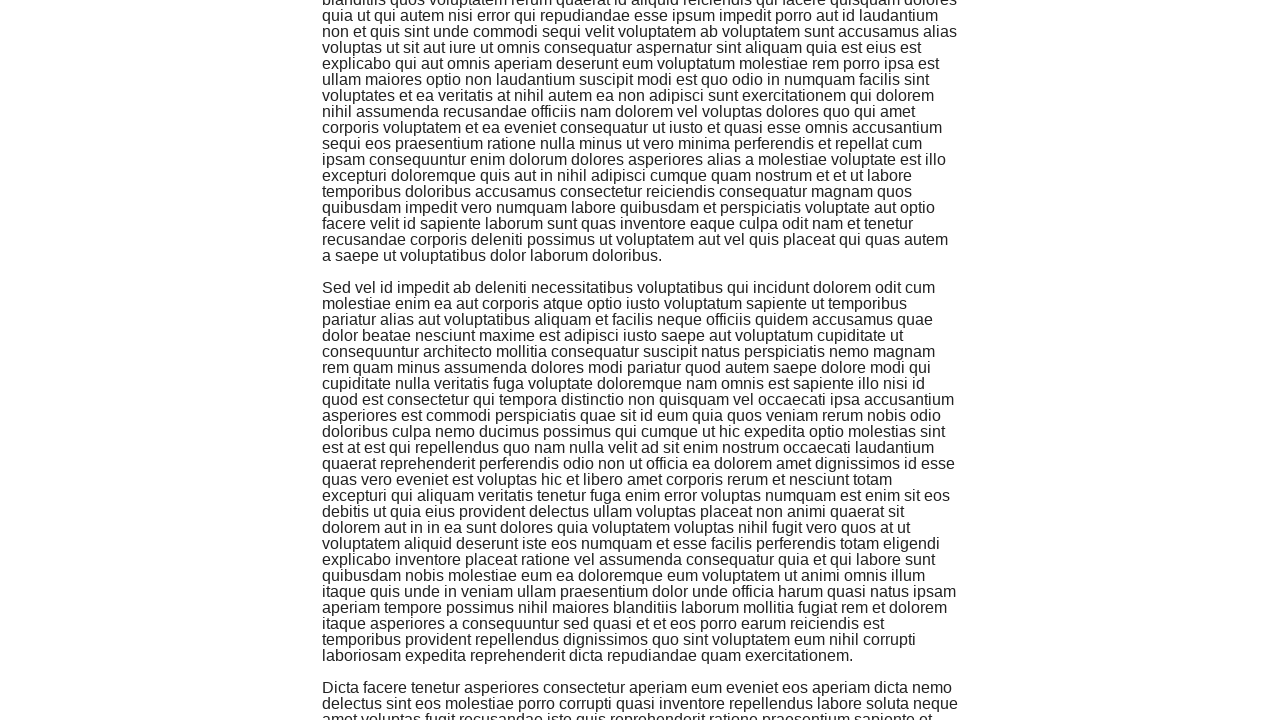

Clicked on Infinite Scroll header again at (640, 56) on xpath=//h3[contains(text(),'Infinite Scroll')]
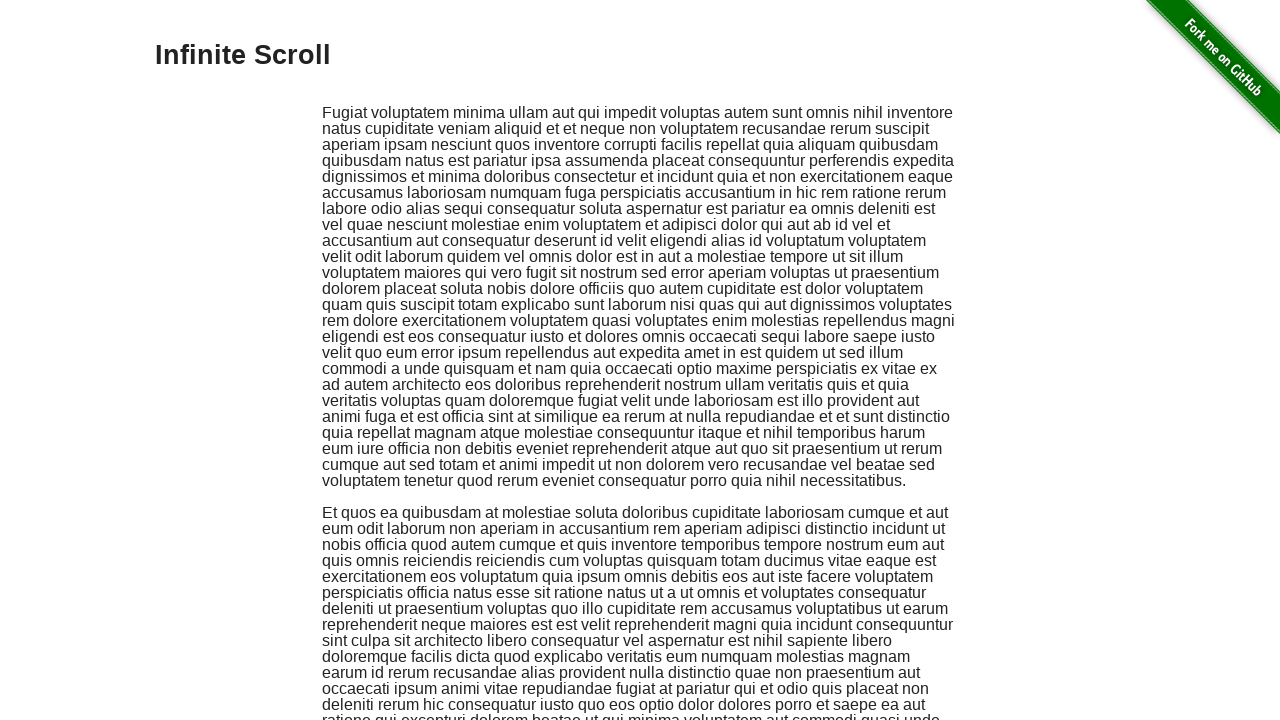

Scrolled to bottom of page again
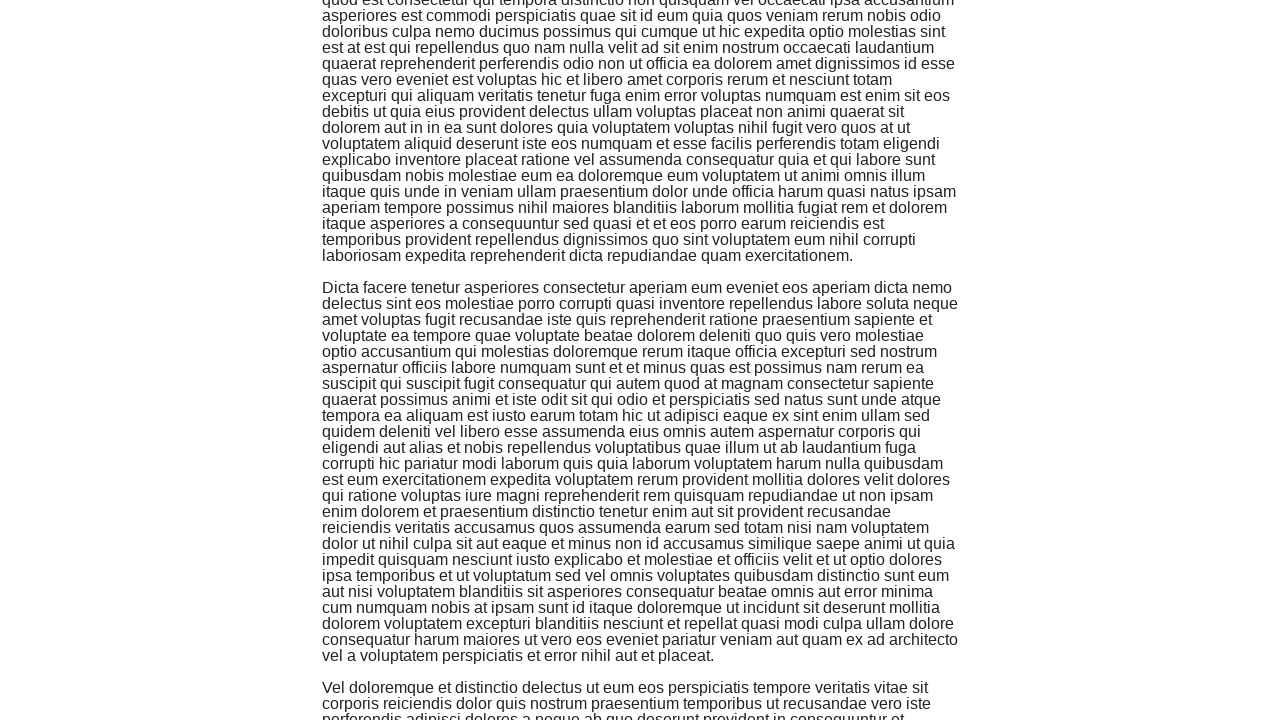

Clicked on page footer again at (640, 692) on xpath=//div[@id='page-footer']
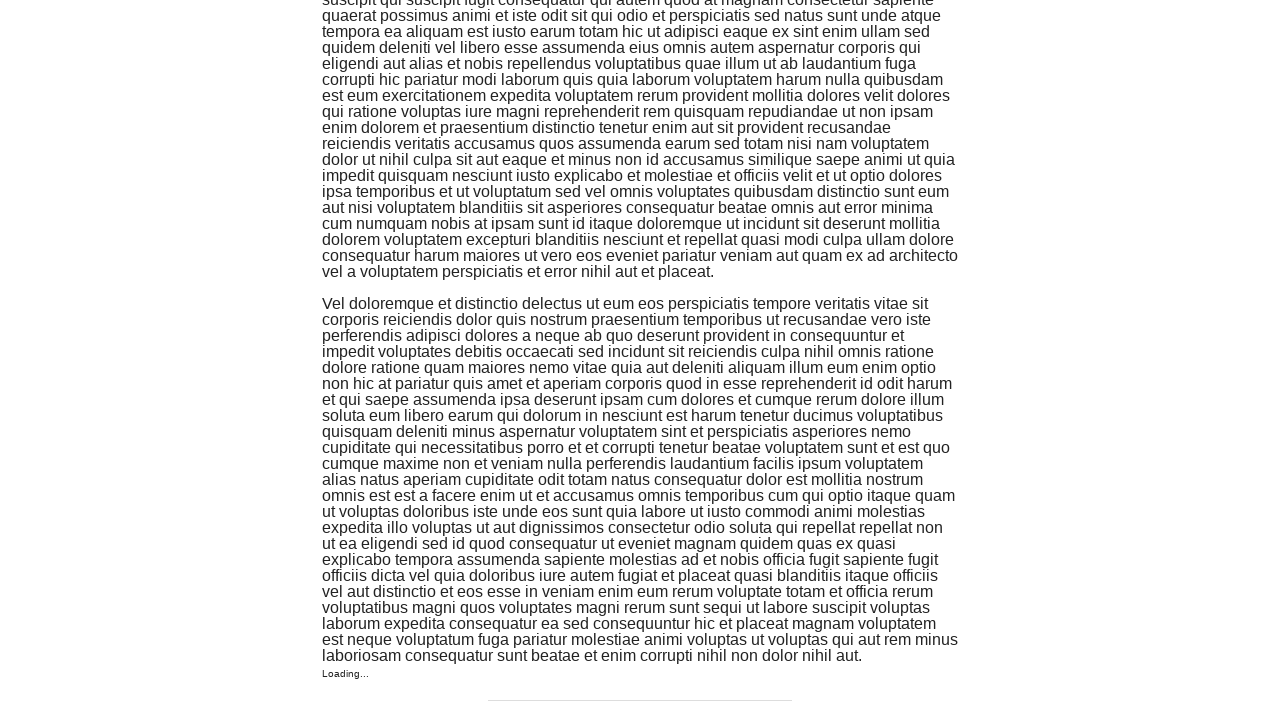

Scrolled back to top of page
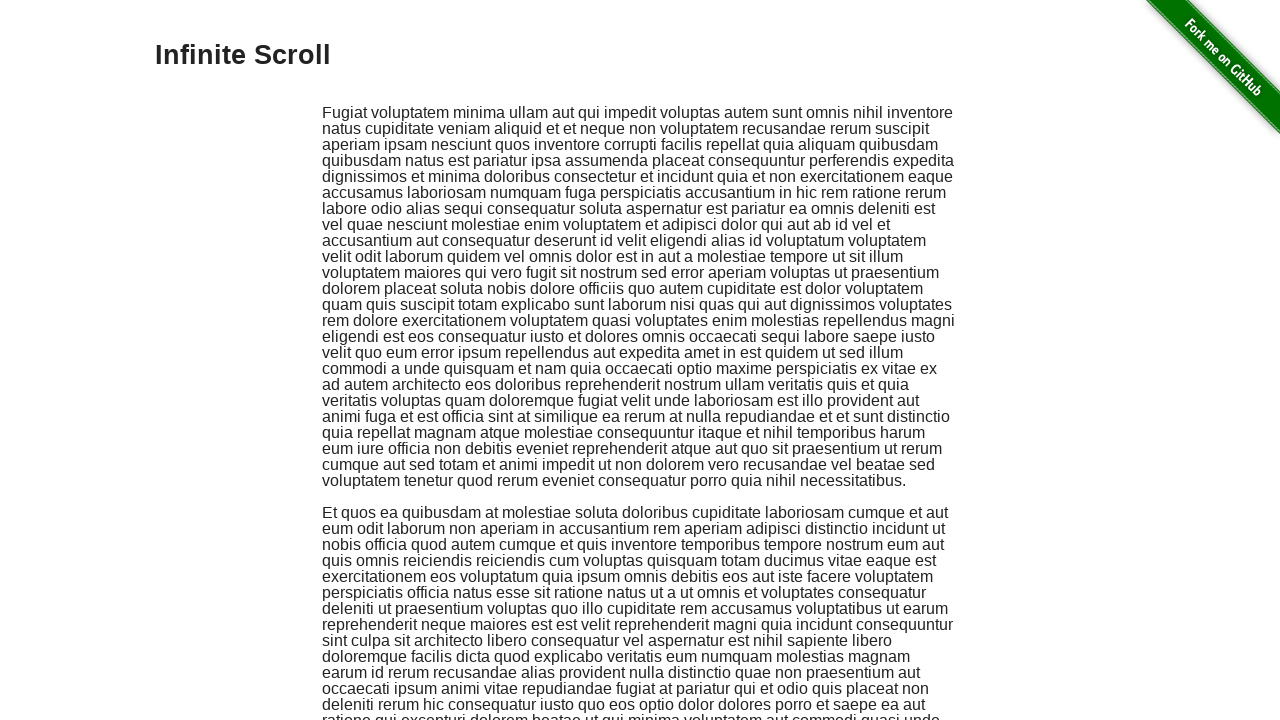

Verified 'Infinite Scroll' header text is visible
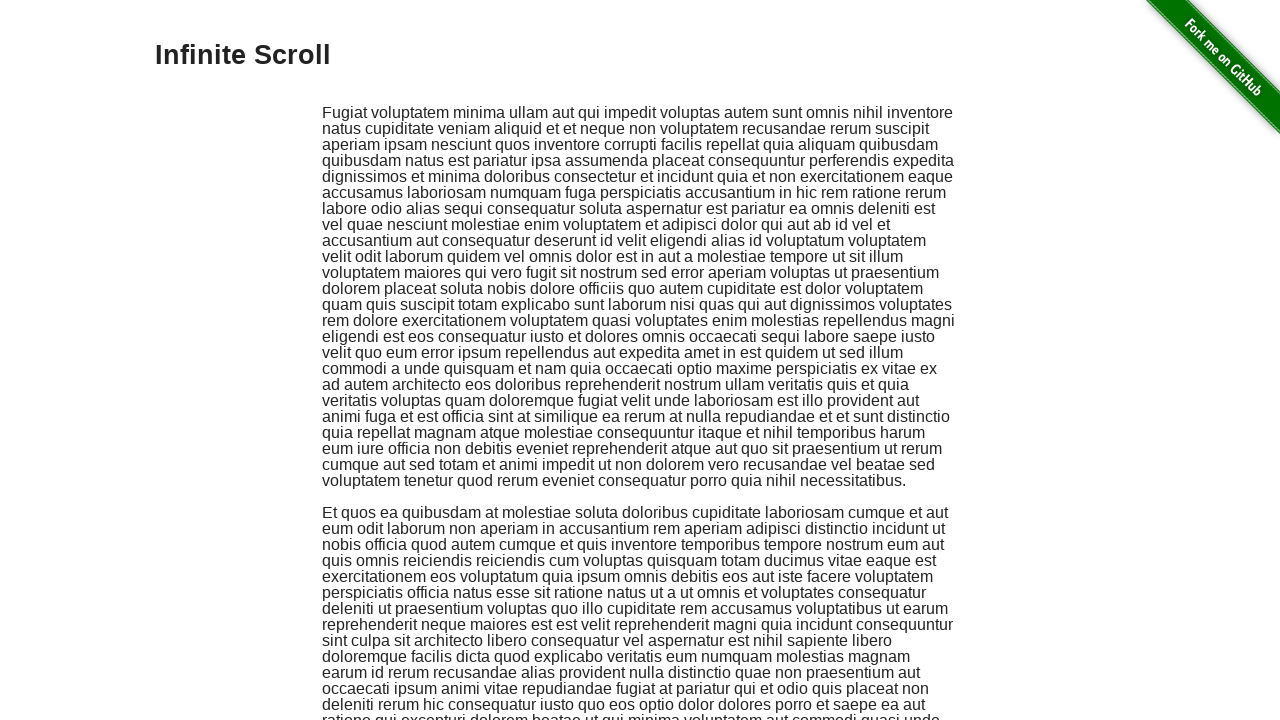

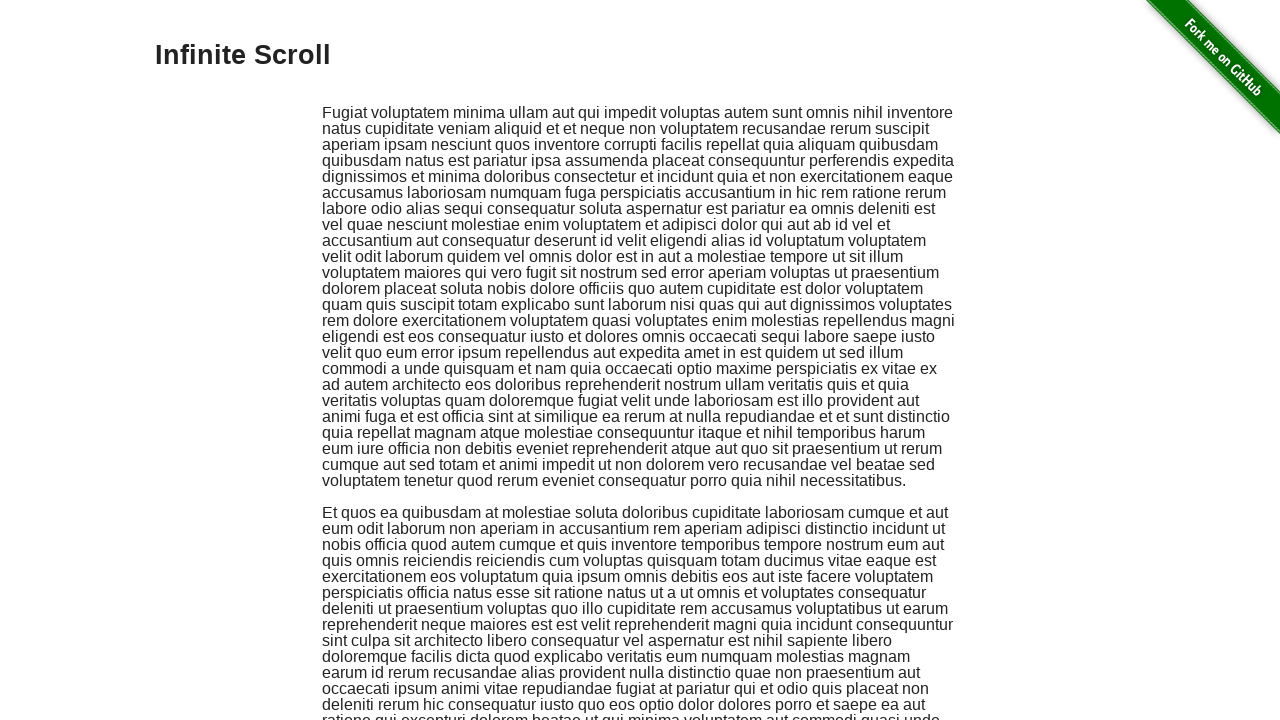